Verifies that the h2 element is displayed on the login page

Starting URL: https://the-internet.herokuapp.com/

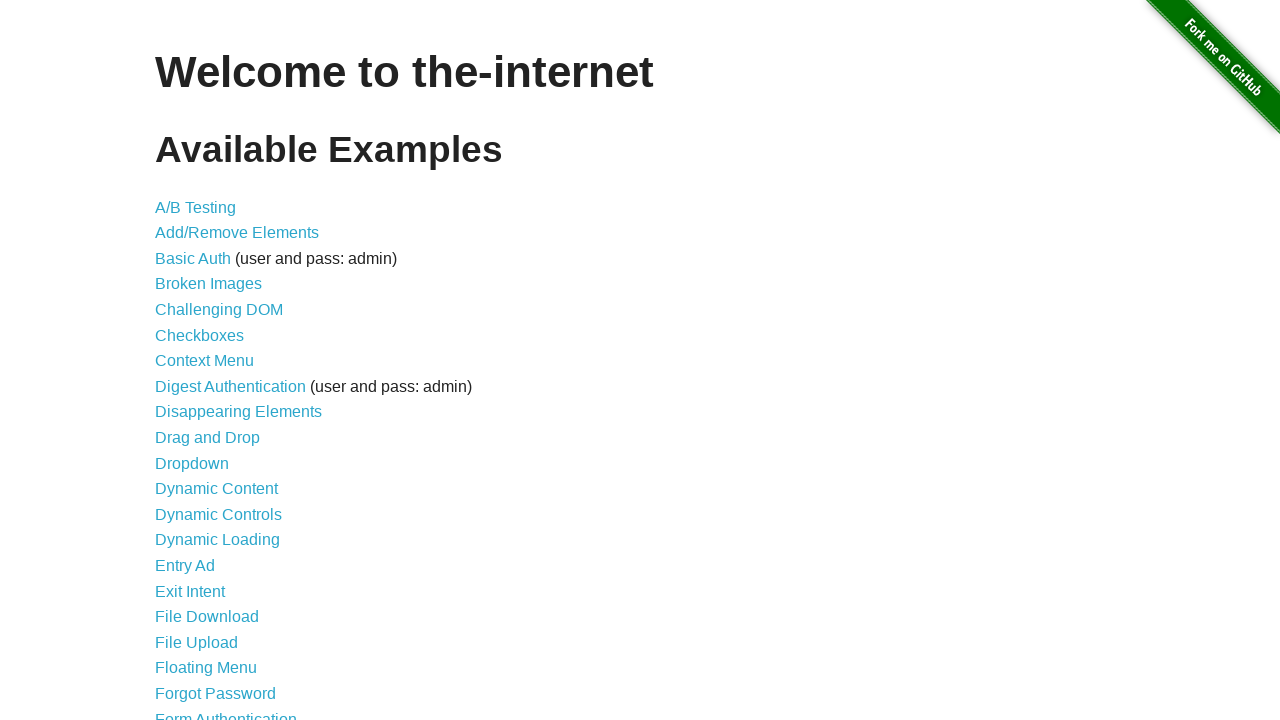

Clicked on Form Authentication link at (226, 712) on text=Form Authentication
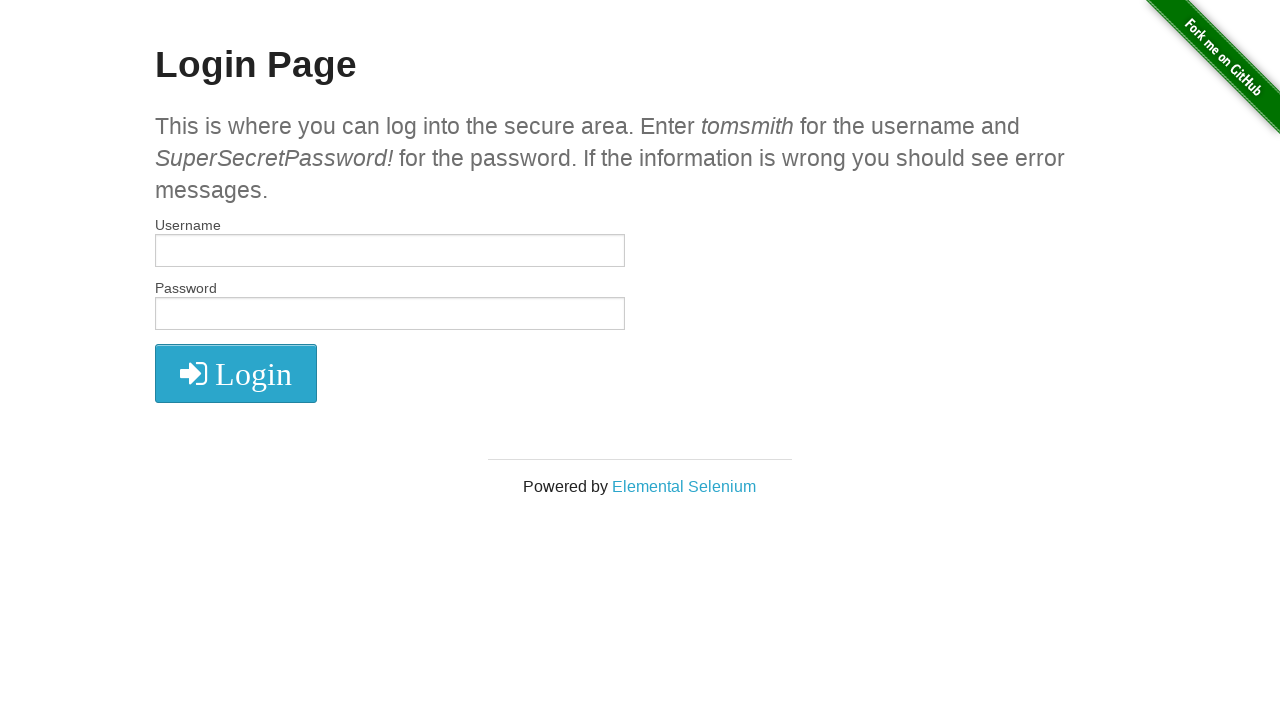

Verified that h2 element is displayed on the login page
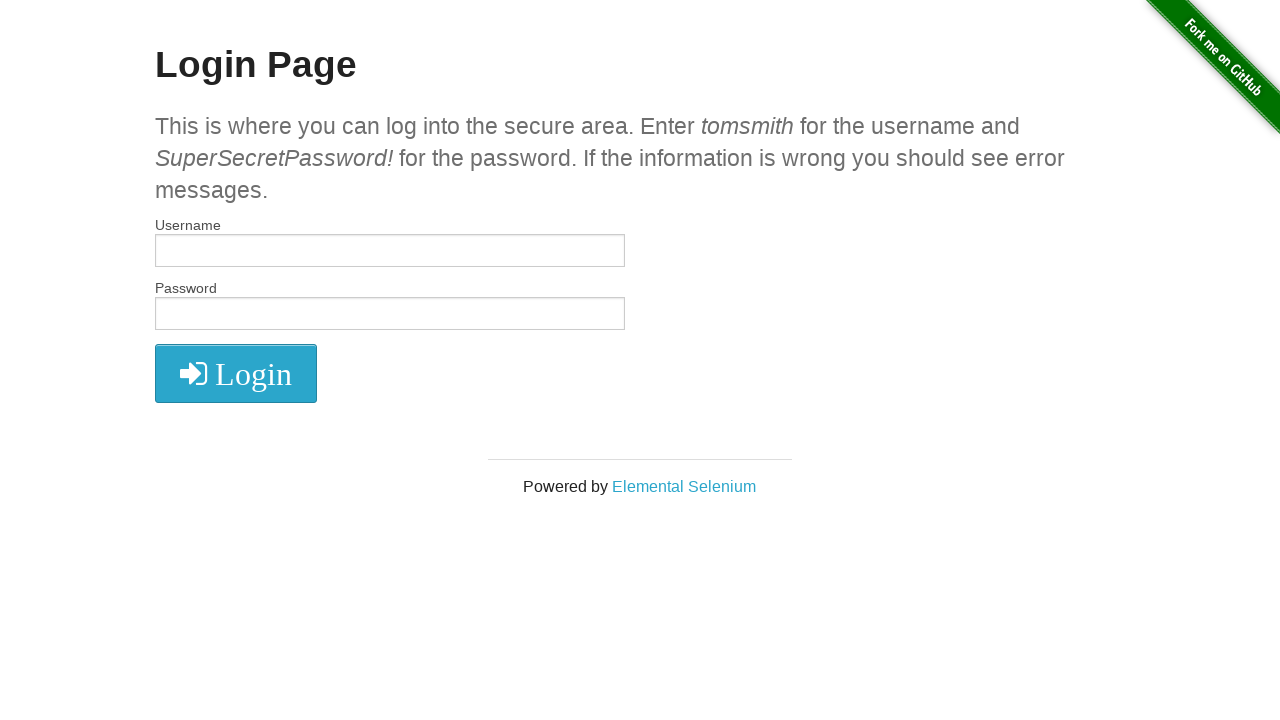

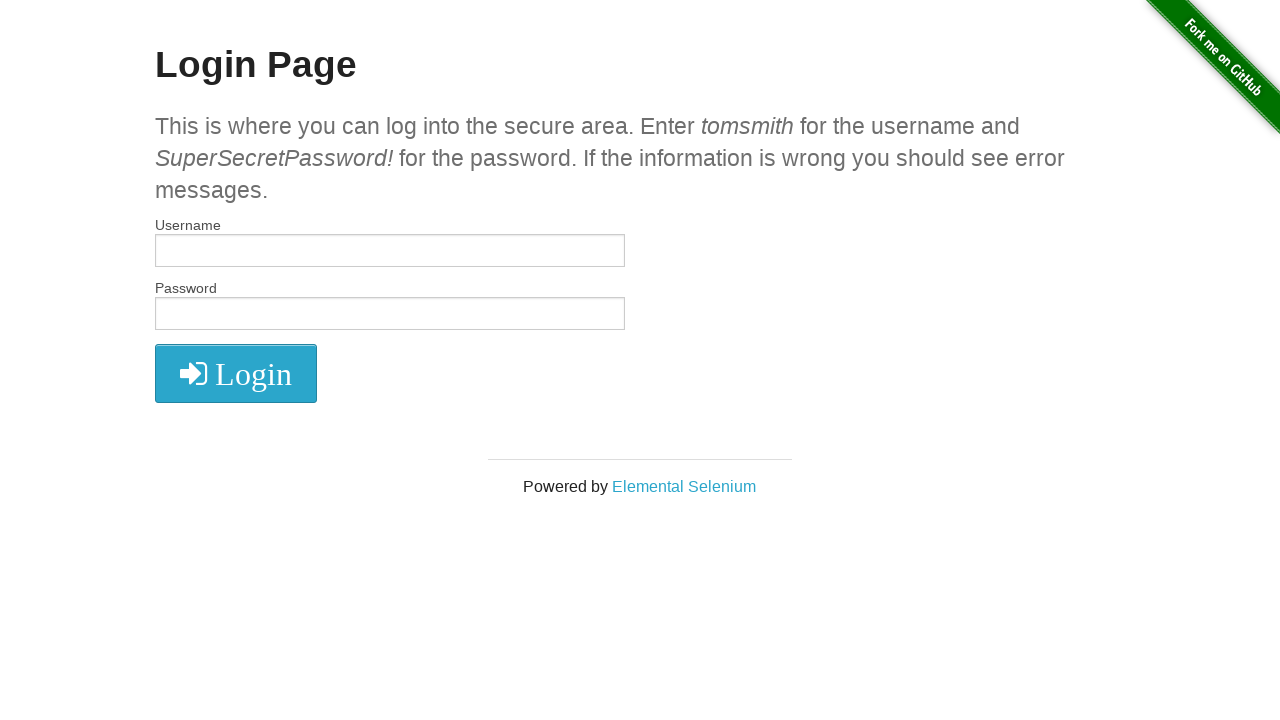